Tests handling a JavaScript confirm dialog by clicking a button, dismissing the confirm, and verifying the Cancel result.

Starting URL: https://the-internet.herokuapp.com/javascript_alerts

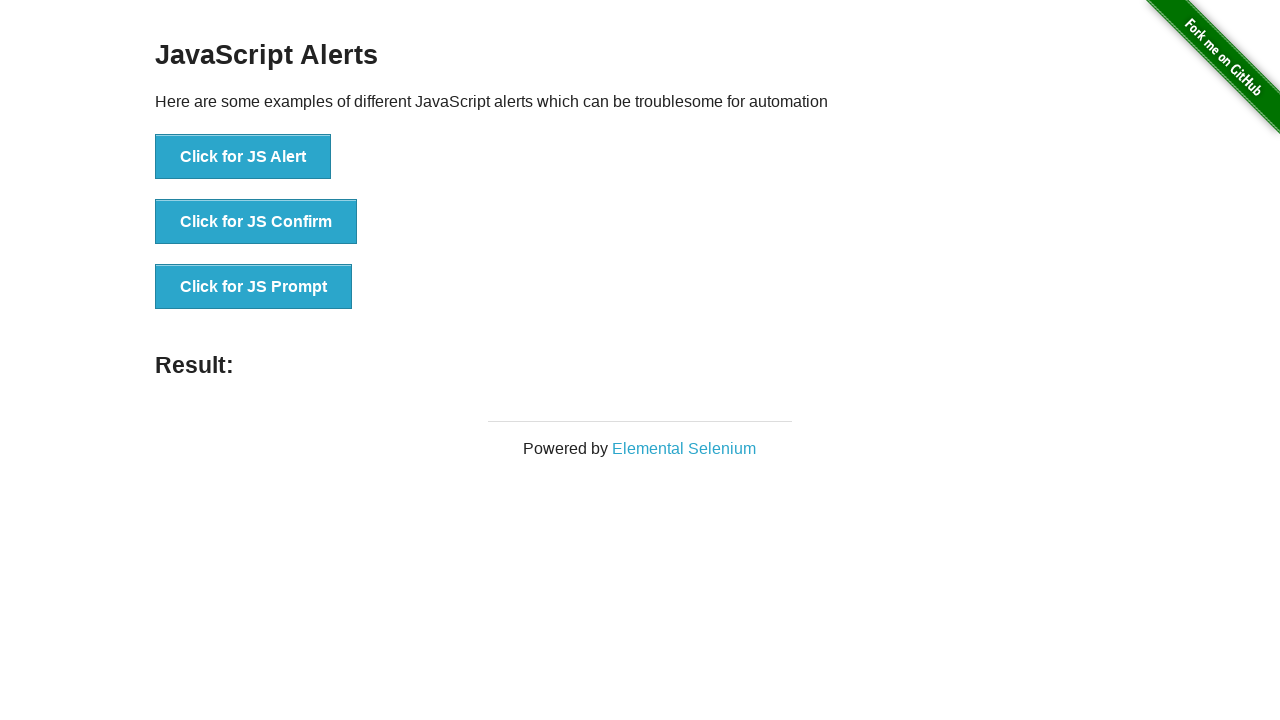

Set up dialog handler to dismiss confirm dialogs
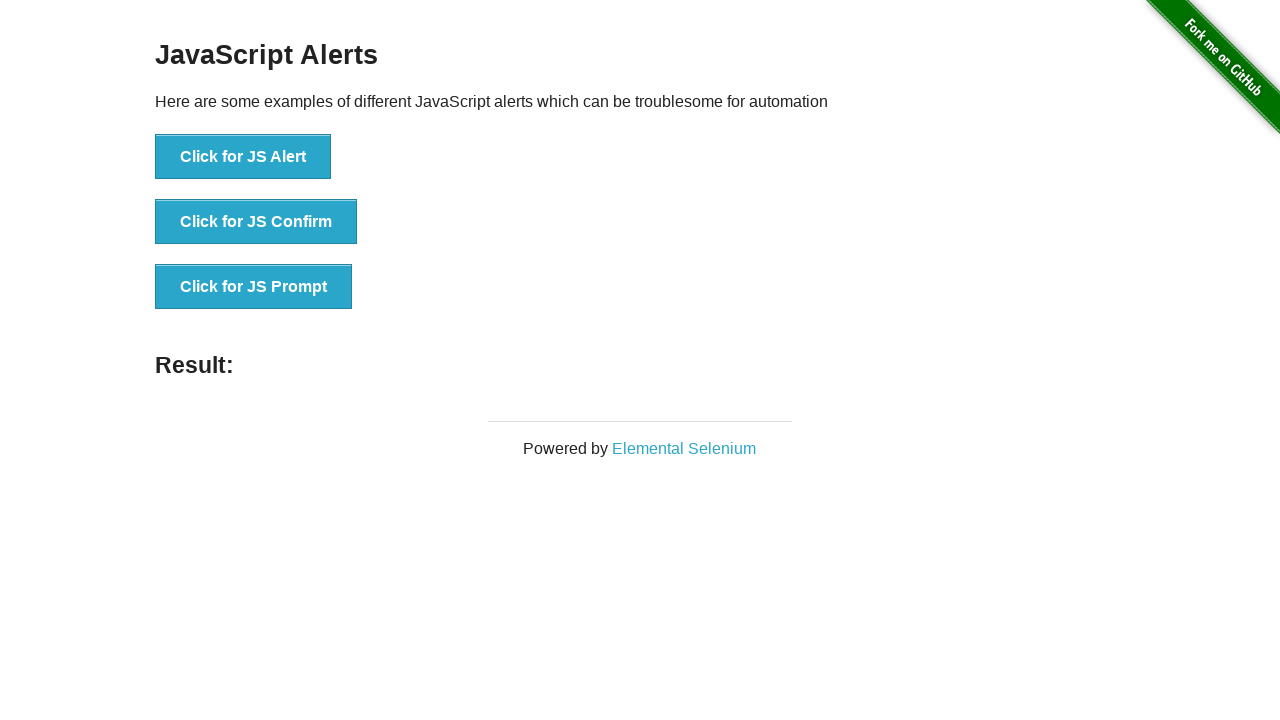

Clicked the JS Confirm button to trigger dialog at (256, 222) on button[onclick='jsConfirm()']
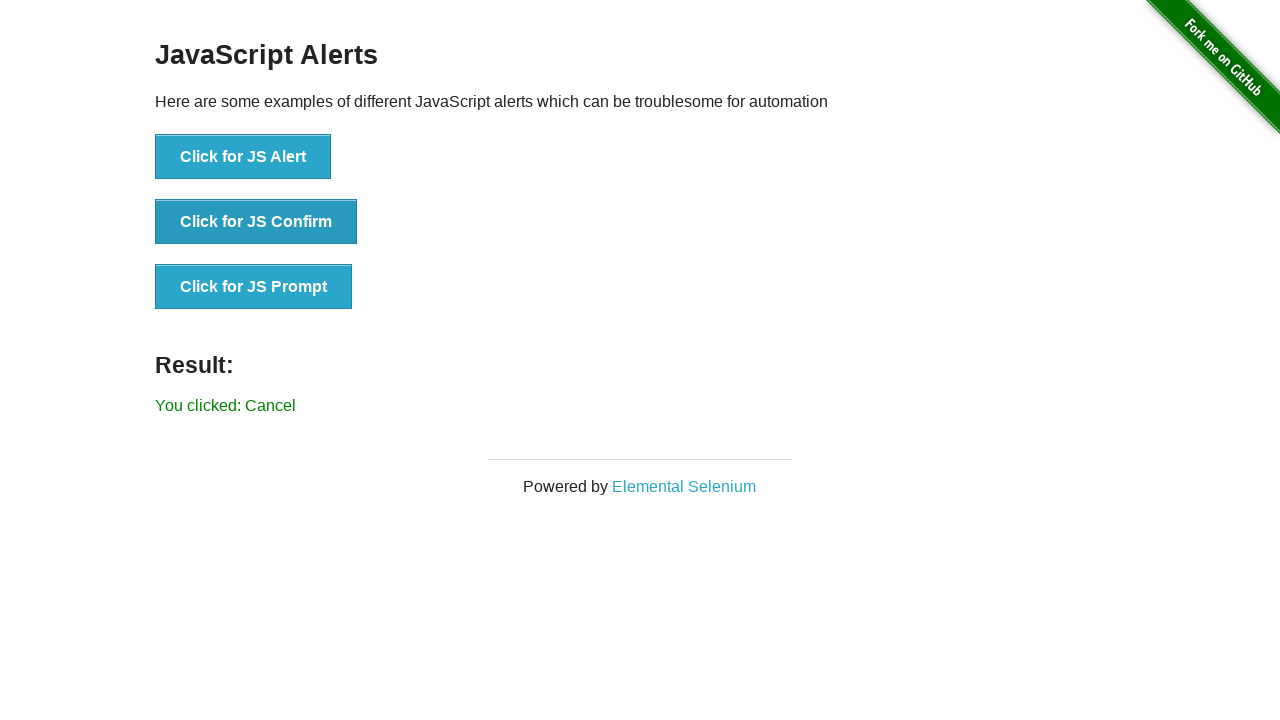

Result message element appeared after dismissing confirm dialog
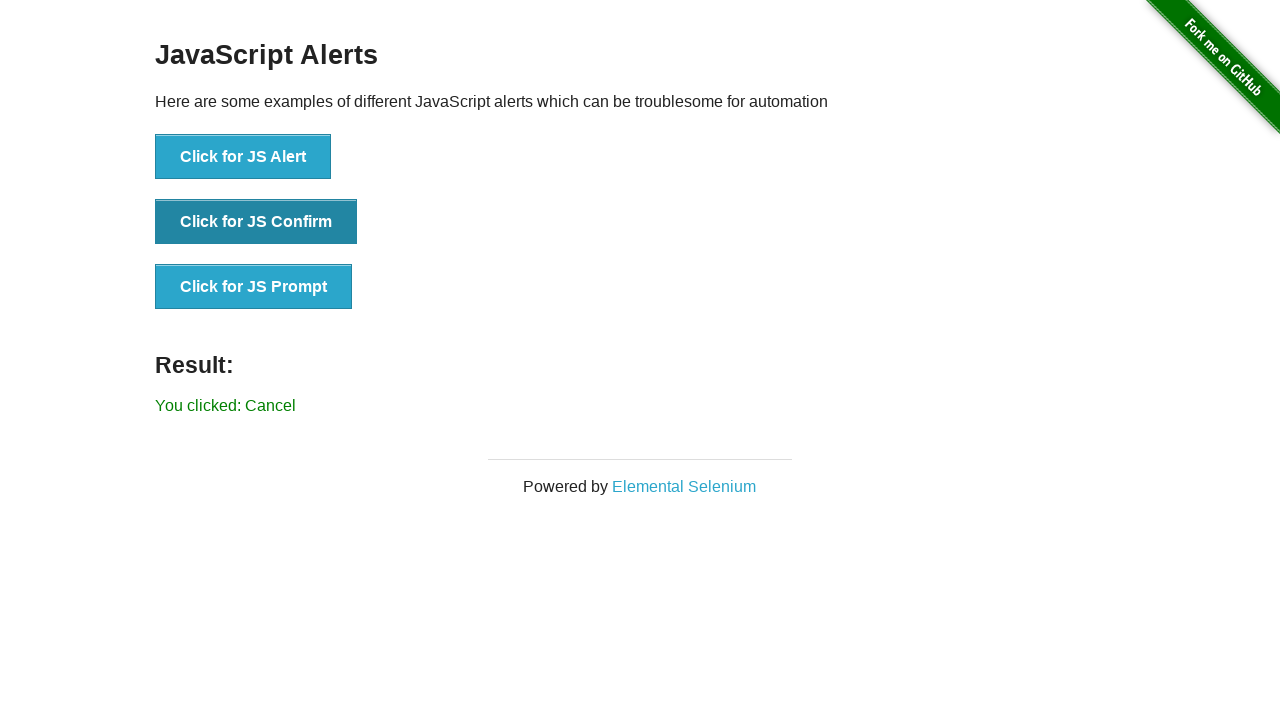

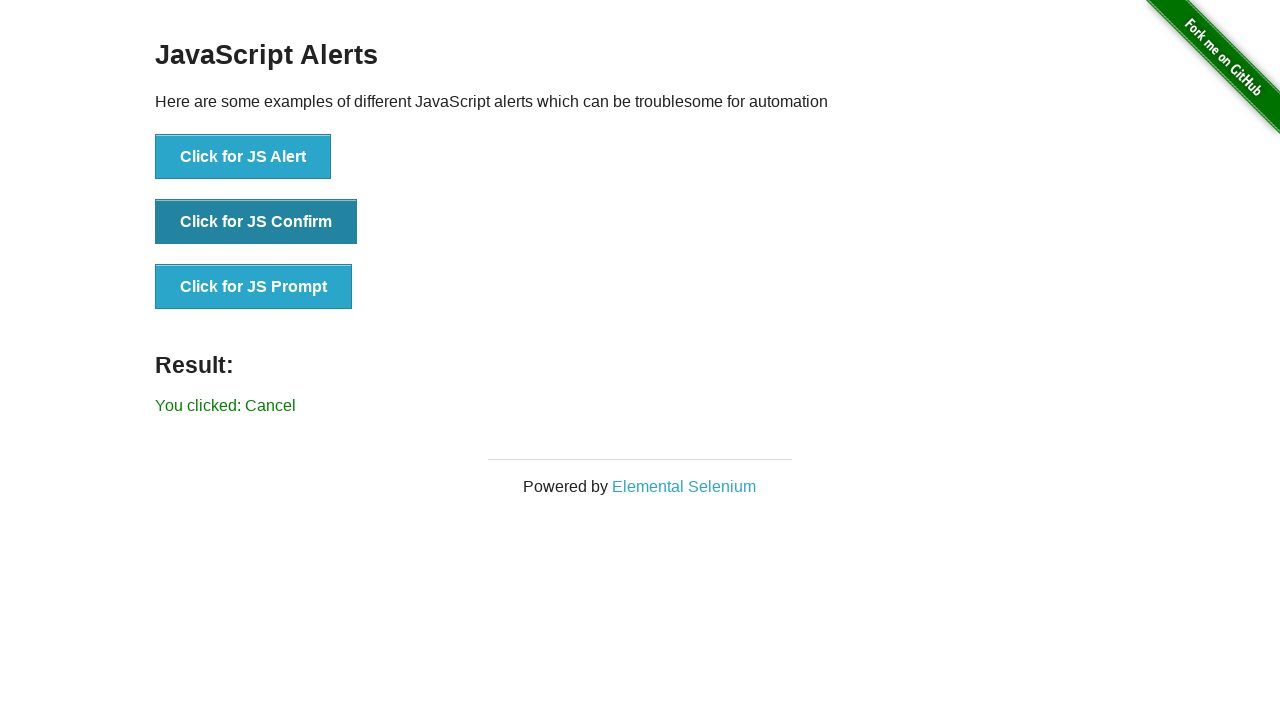